Tests browser navigation by going to the tables page, sorting by first name, navigating to an external site, and then using browser back to return.

Starting URL: http://the-internet.herokuapp.com

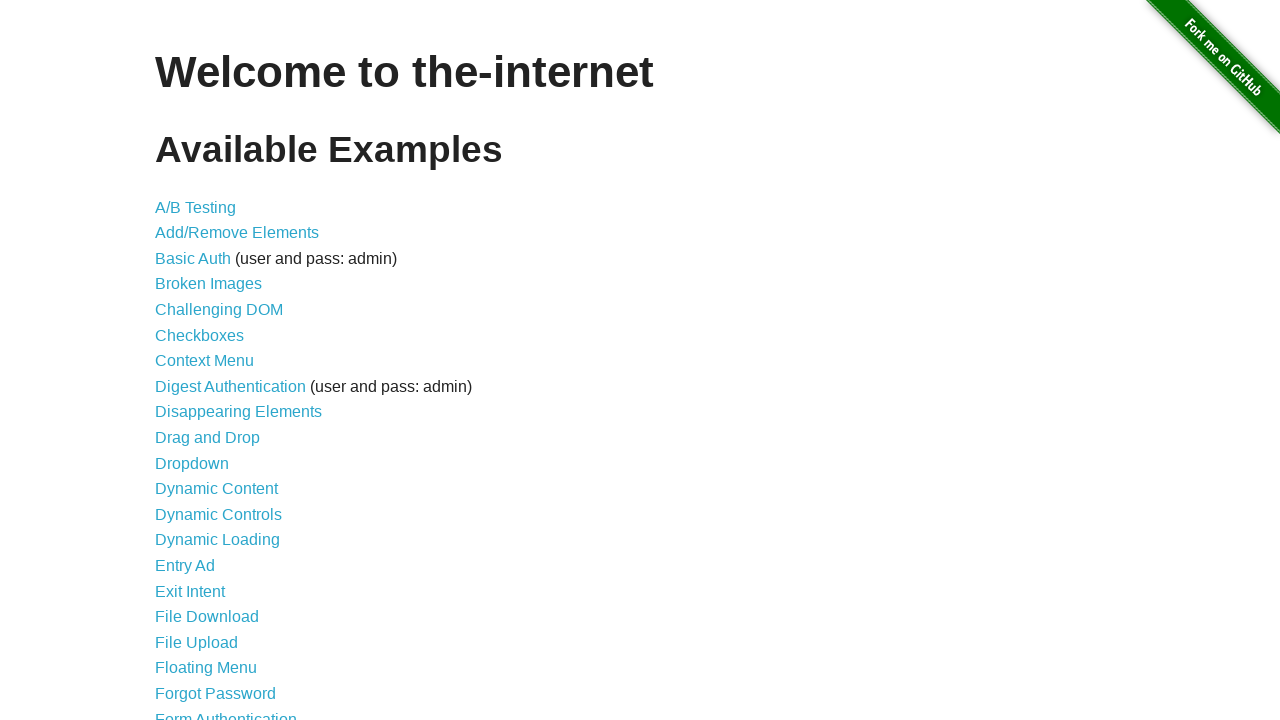

Clicked on Sortable Data Tables link at (230, 574) on xpath=//*[@id='content']//*[text()='Sortable Data Tables']
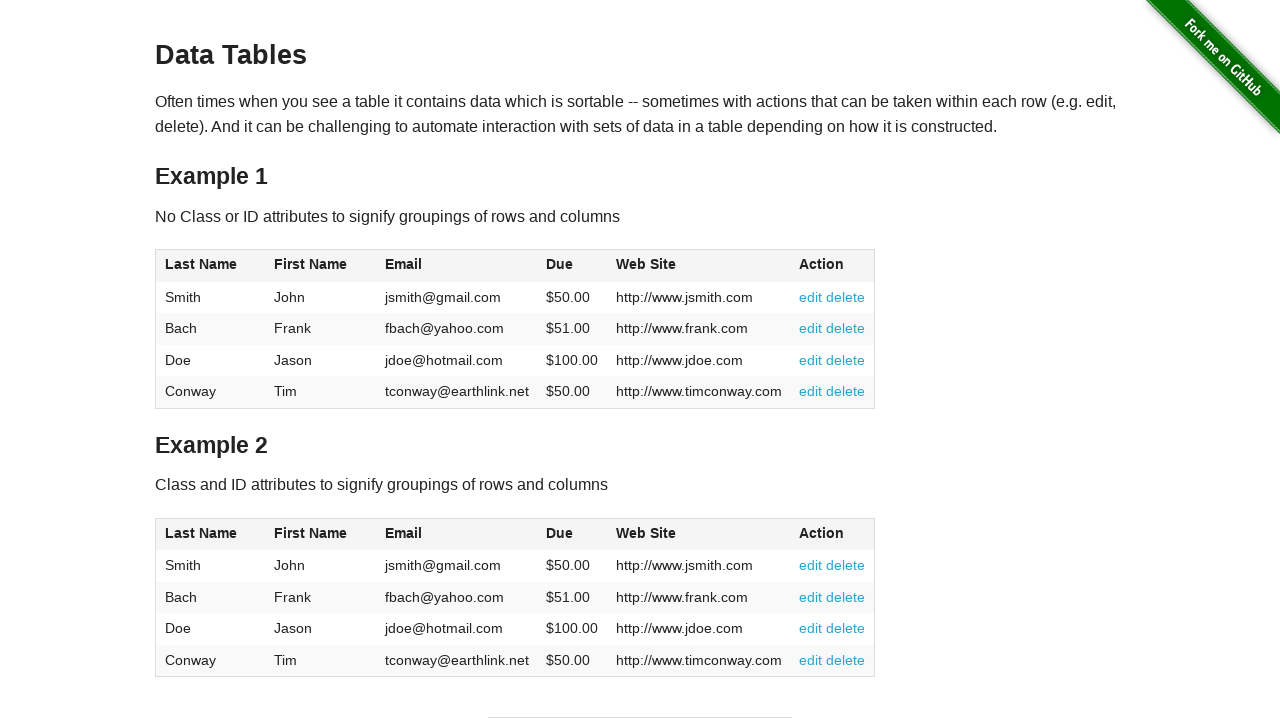

Clicked First Name header to sort table at (311, 264) on xpath=//*[@id='table1']//*[text()='First Name']
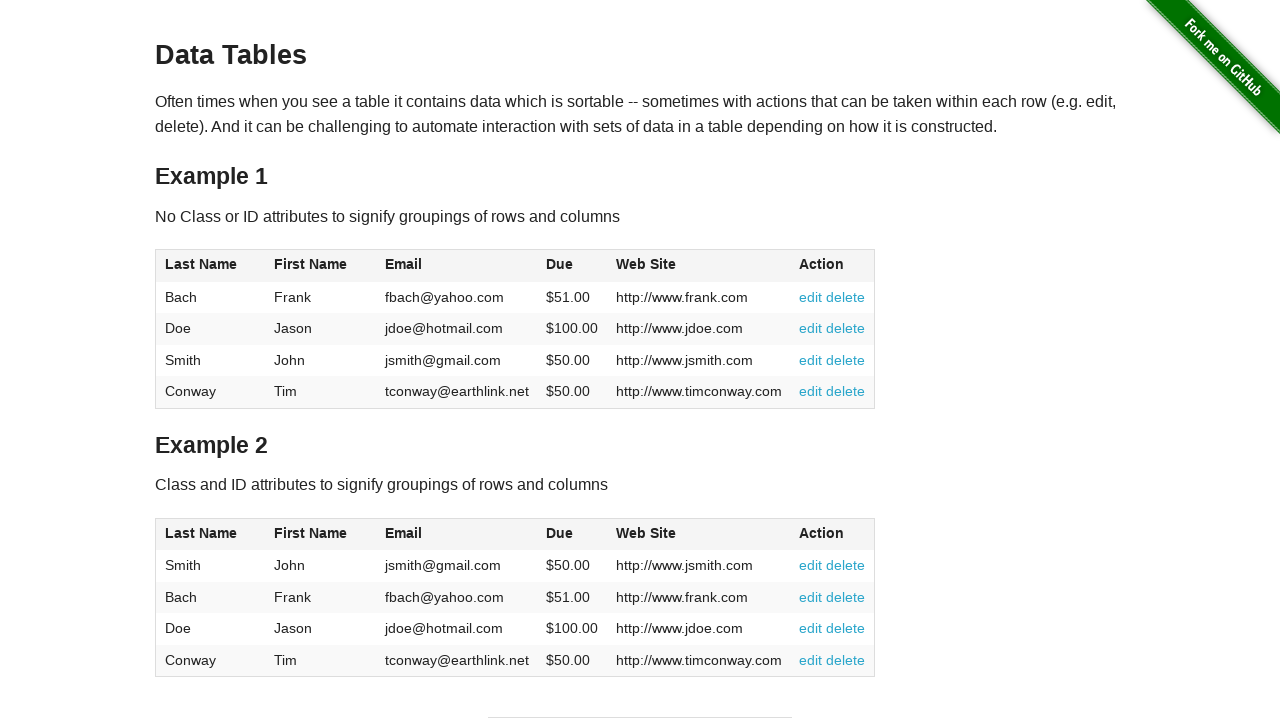

Navigated to external site (saucedemo.com)
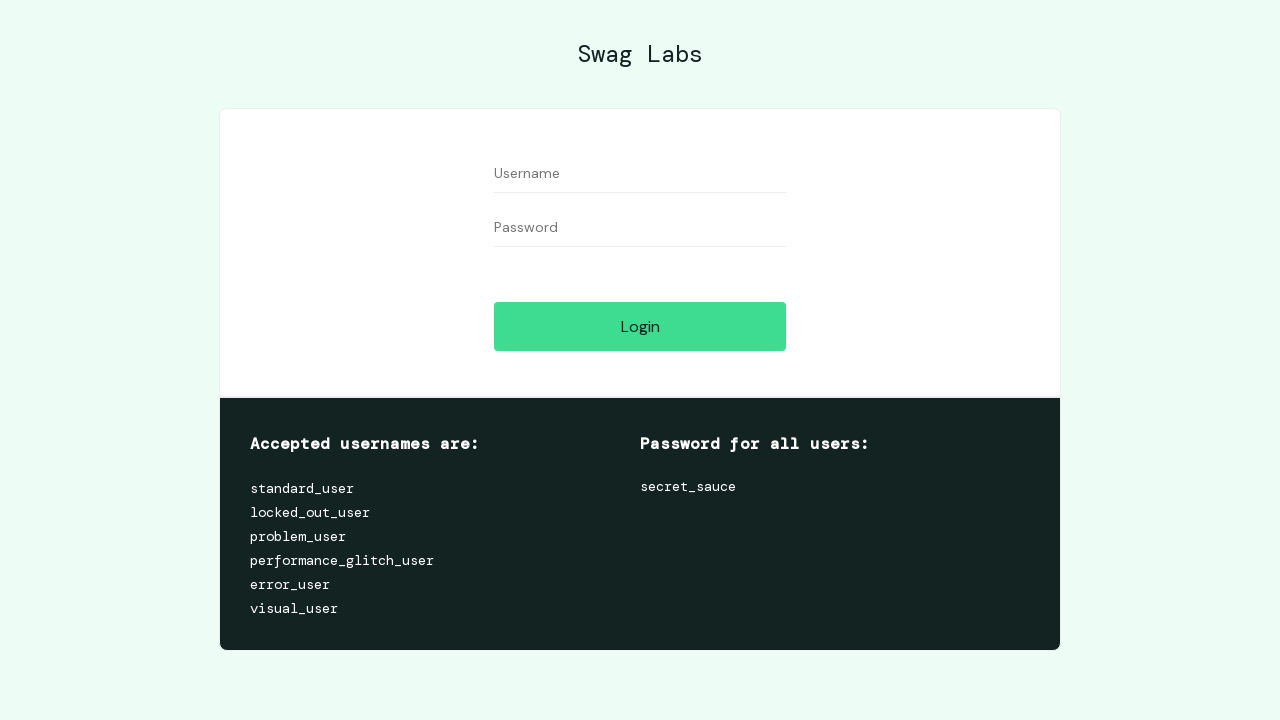

Used browser back button to return to previous page
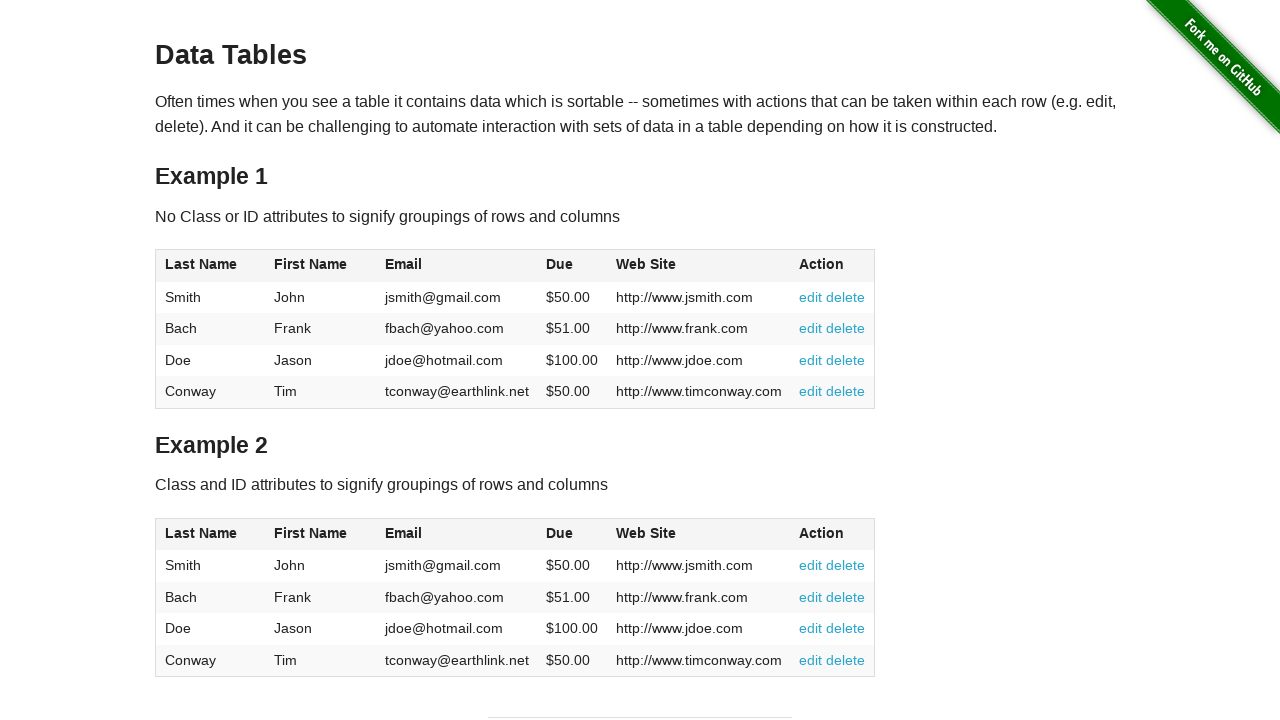

Verified return to tables page by confirming table1 element is present
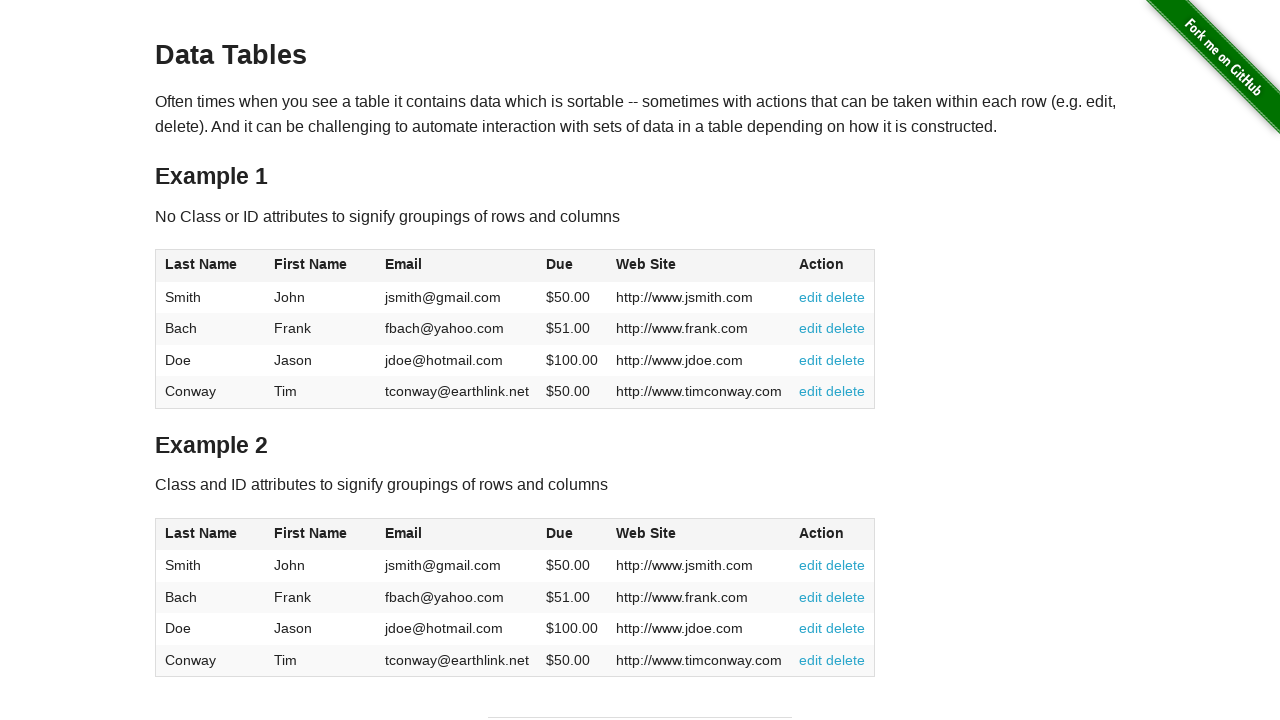

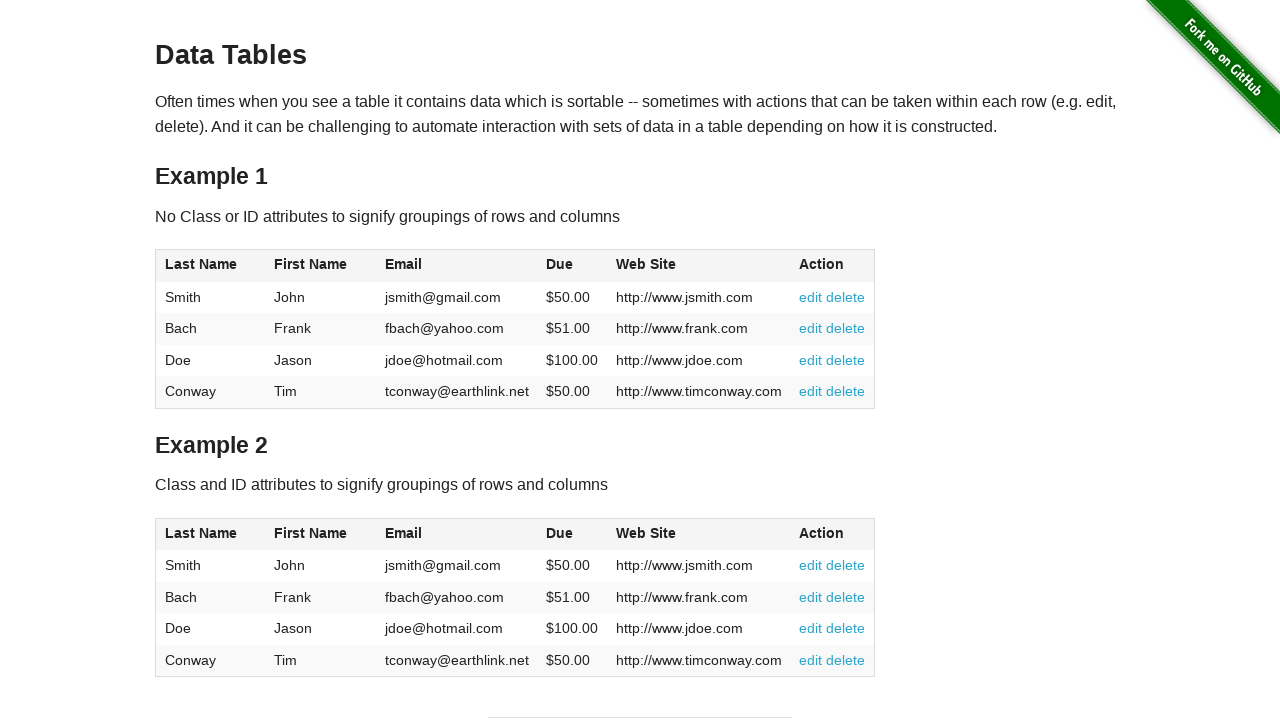